Verifies that there are at least three navigation link items in the header

Starting URL: https://finndude.github.io/DBI-Coursework/People-Search/people-search.html

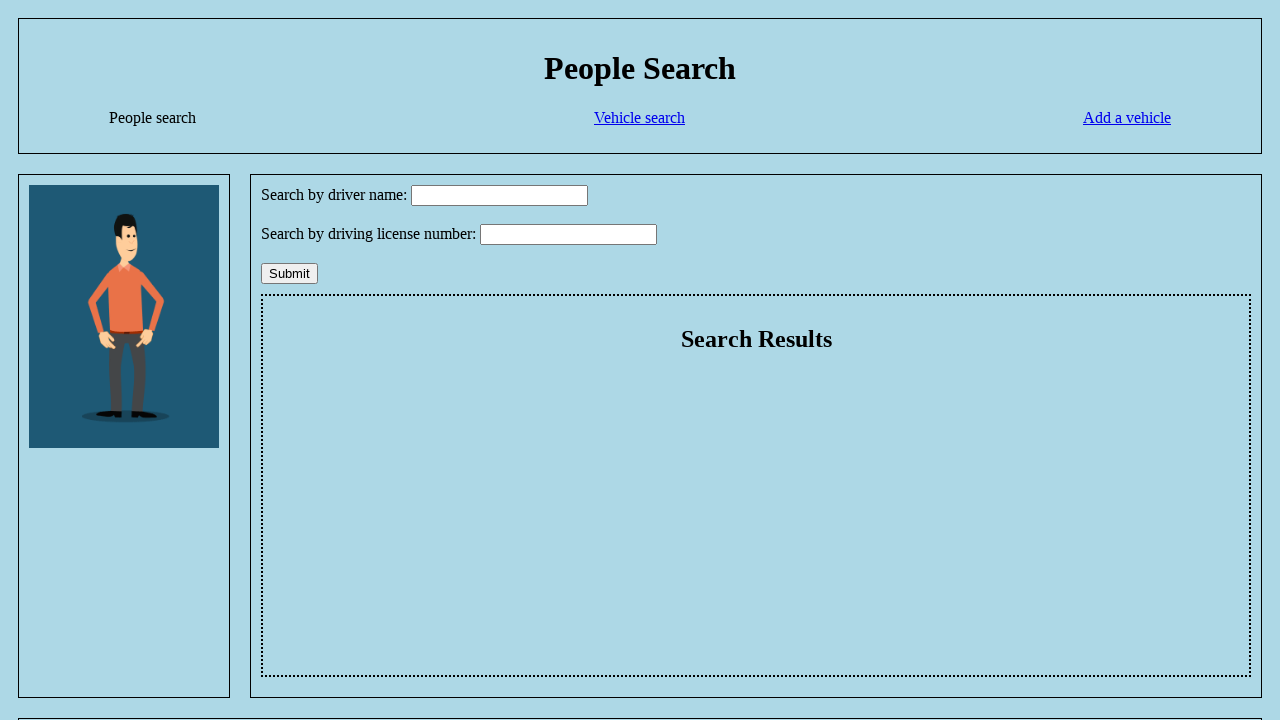

Navigated to people-search.html
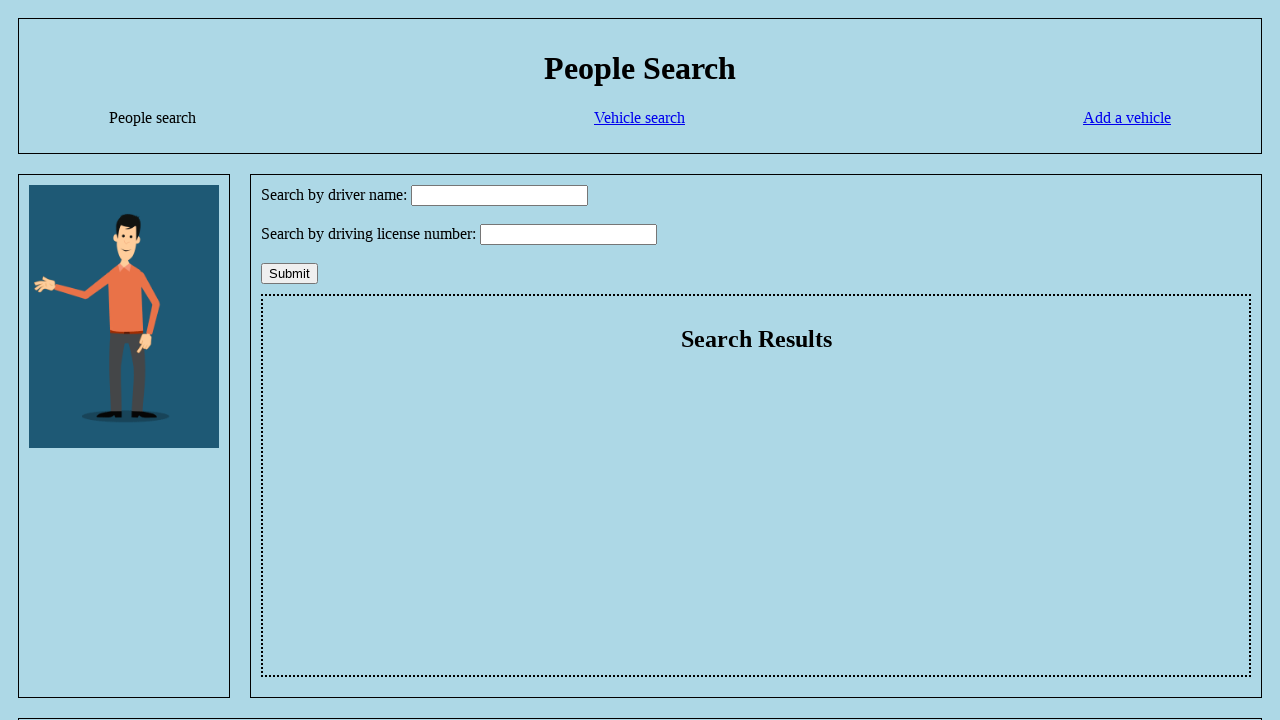

Counted navigation link items in header: 3 found
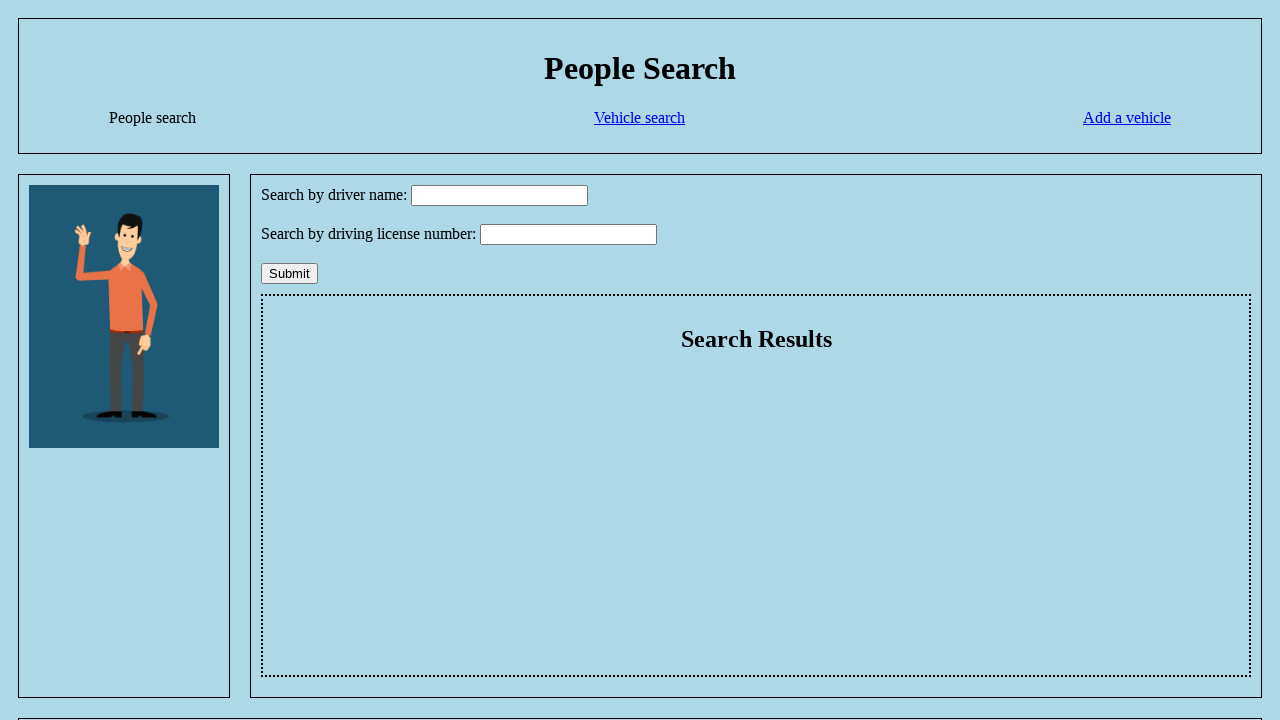

Assertion passed: at least 3 navigation link items exist in header
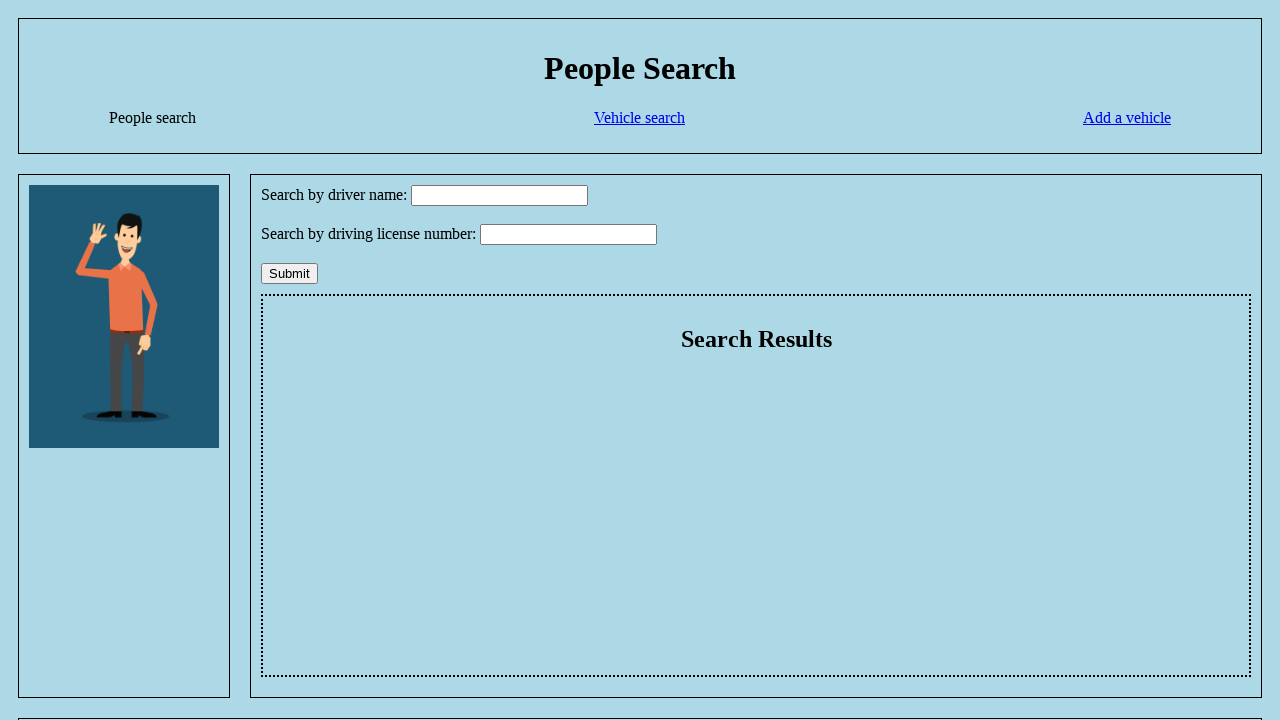

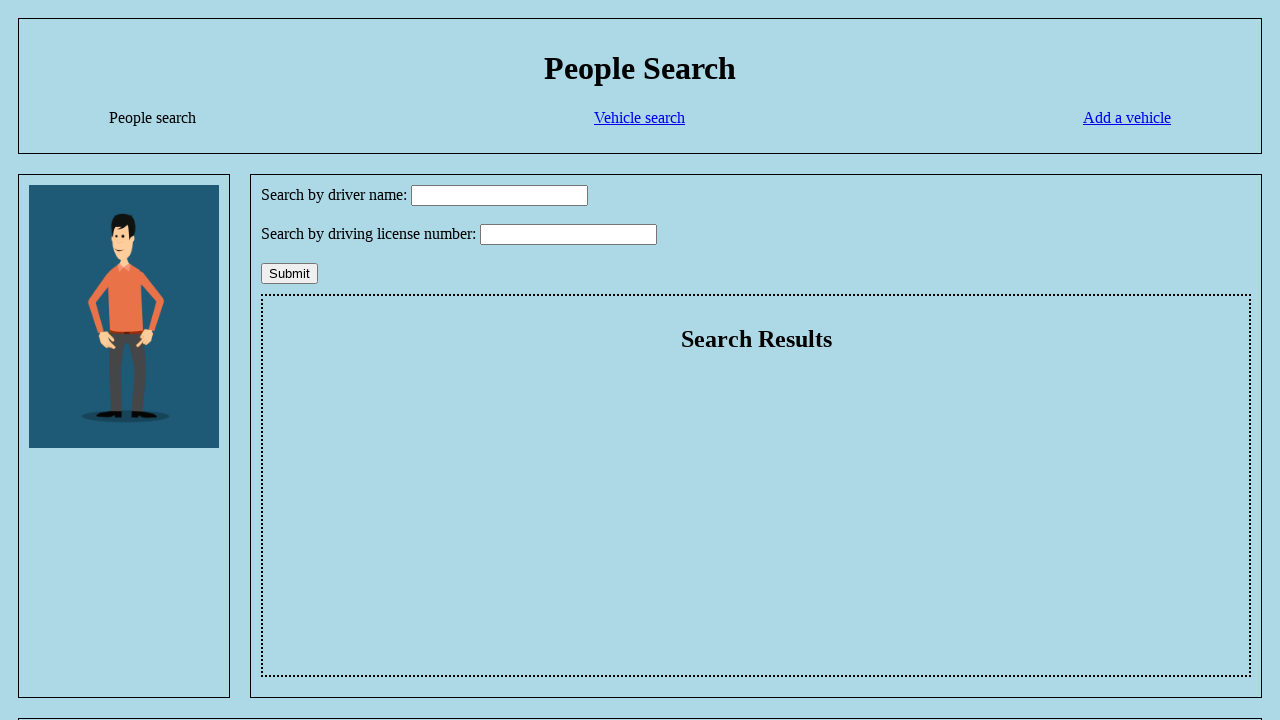